Tests explicit wait functionality by waiting for a button to become clickable, clicking it, and verifying a success message appears

Starting URL: http://suninjuly.github.io/wait2.html

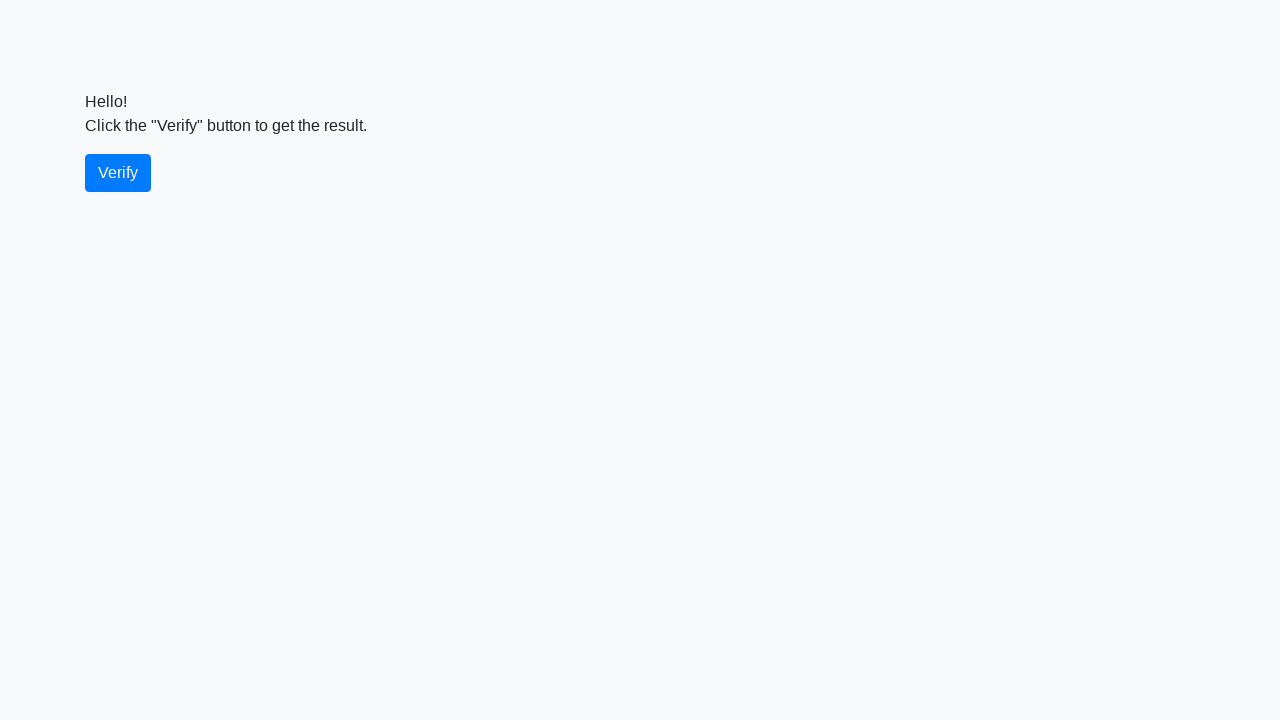

Waited for verify button to become visible
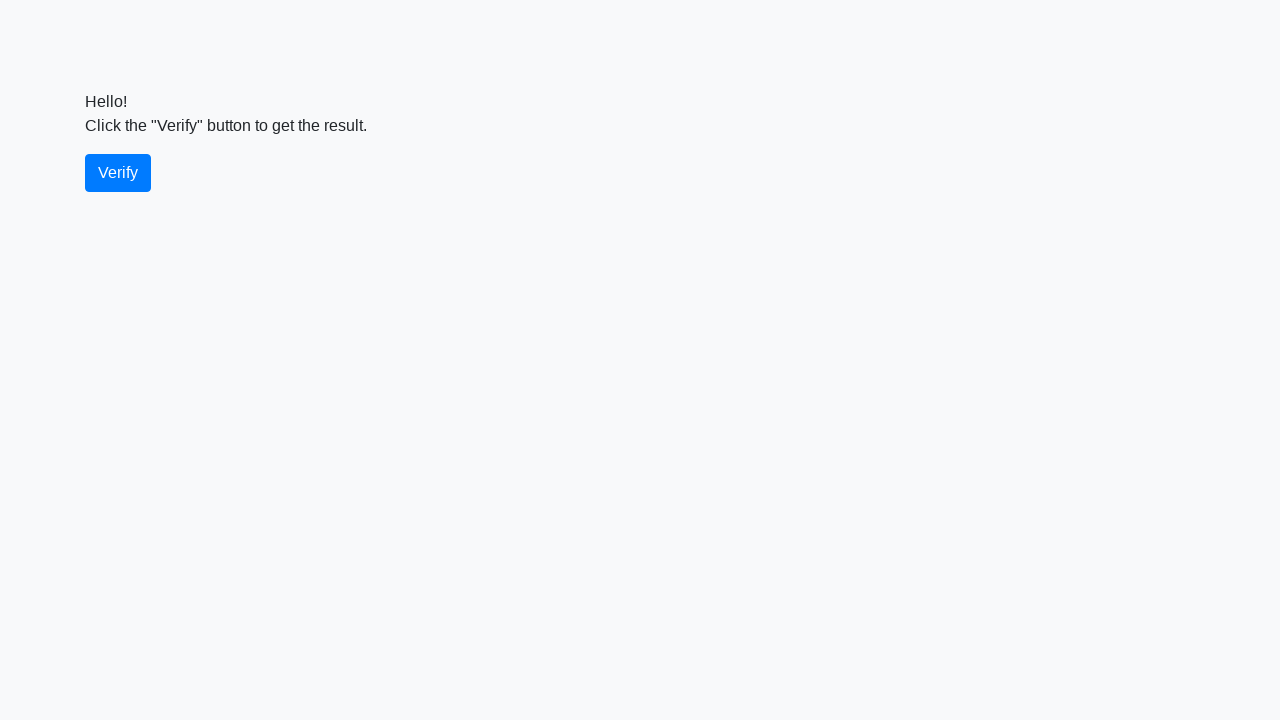

Clicked the verify button at (118, 173) on #verify
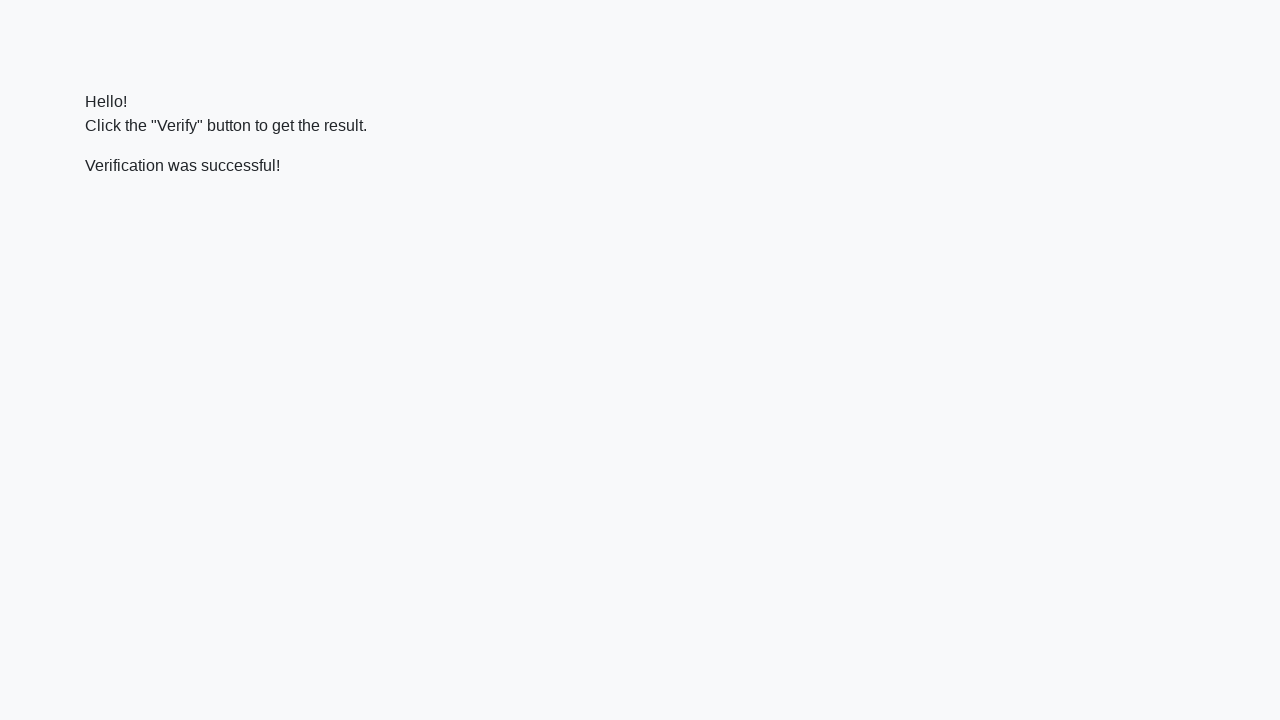

Success message appeared on page
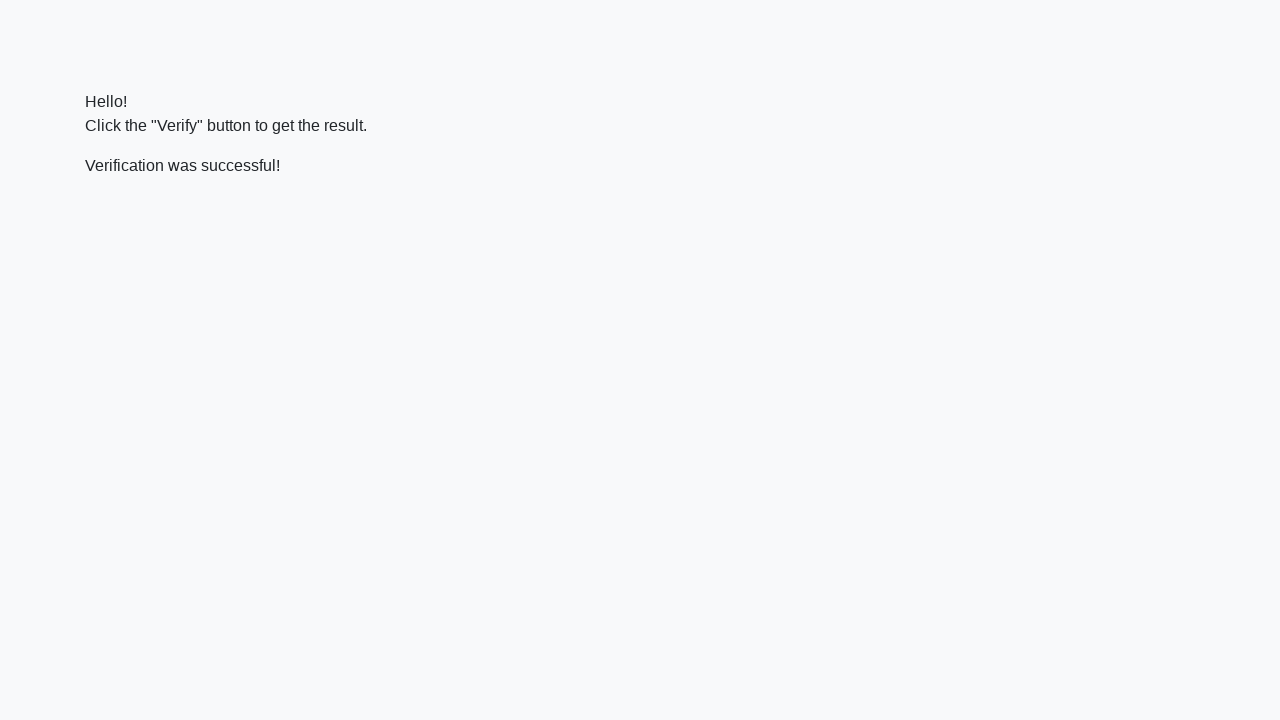

Located the success message element
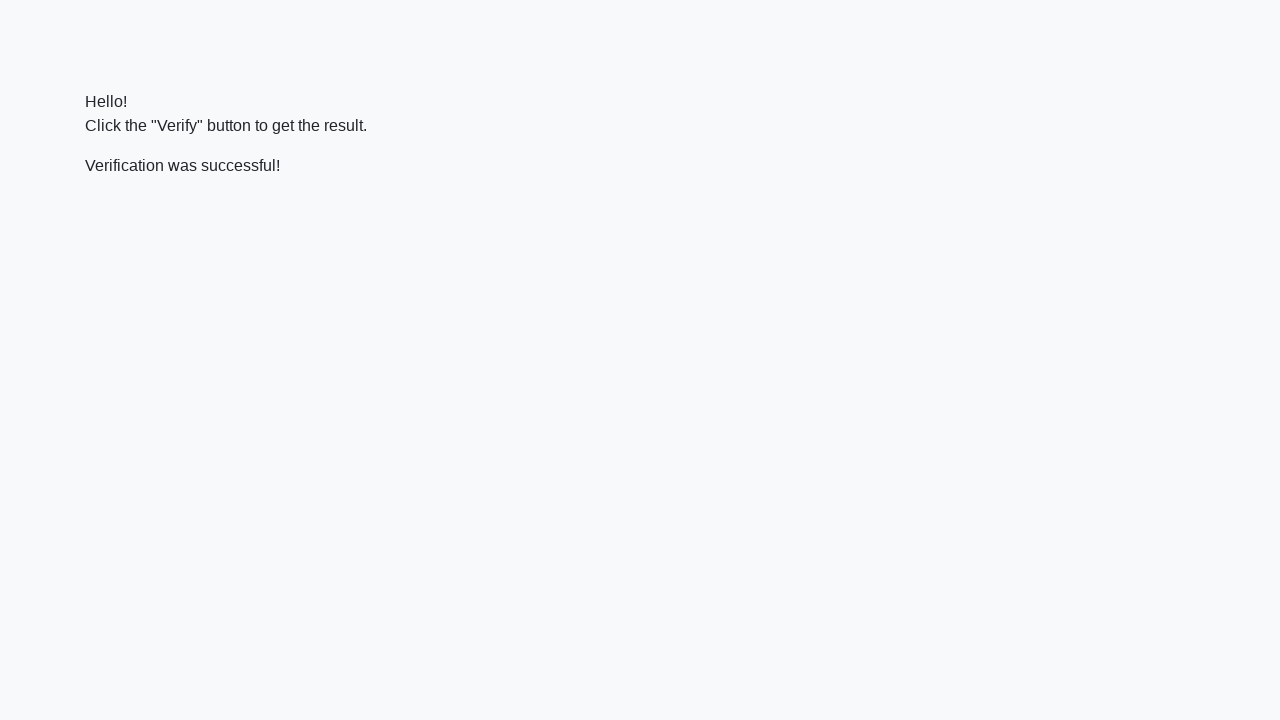

Verified that success message contains 'successful'
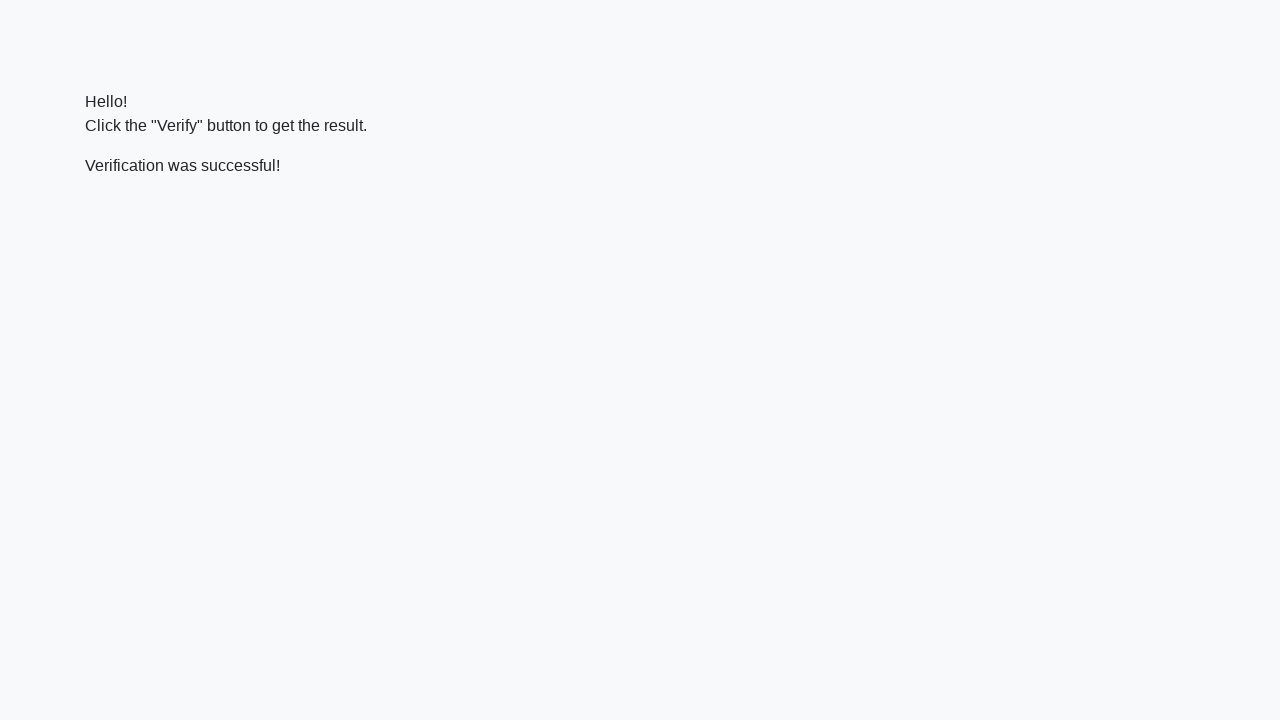

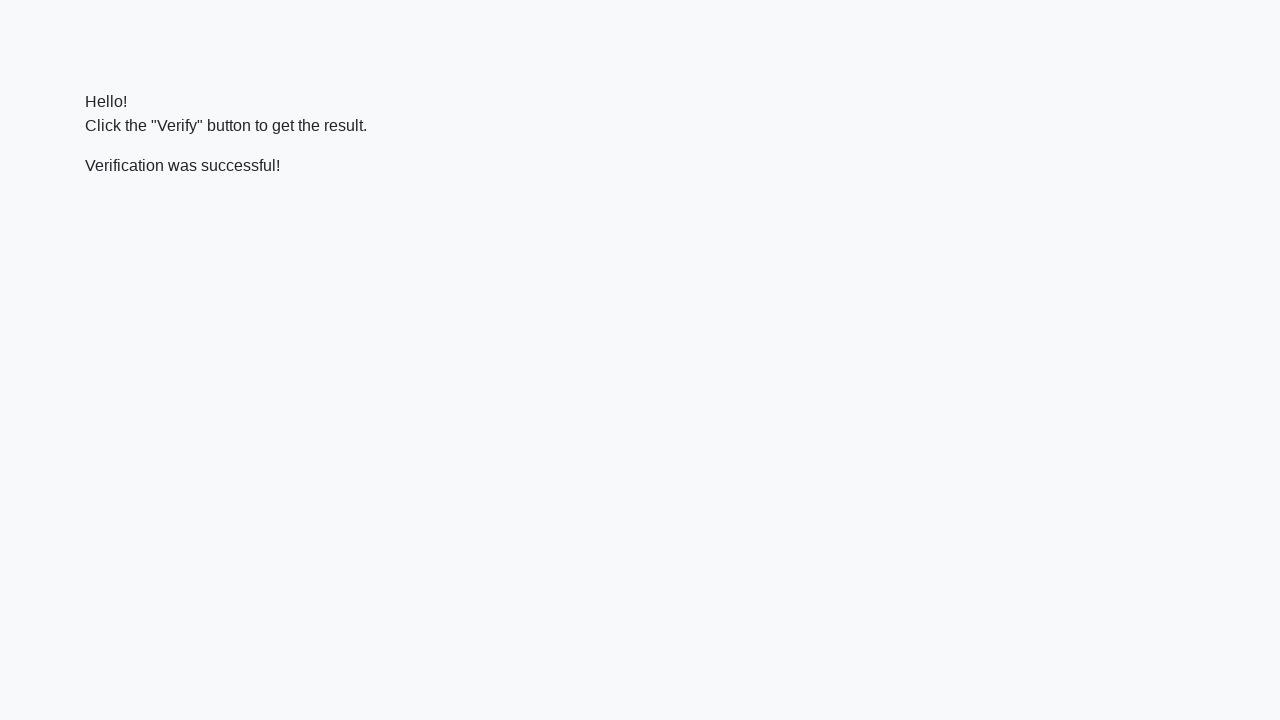